Tests drag and drop functionality by dragging a football element to two different drop zones and verifying the drop was successful

Starting URL: https://v1.training-support.net/selenium/drag-drop

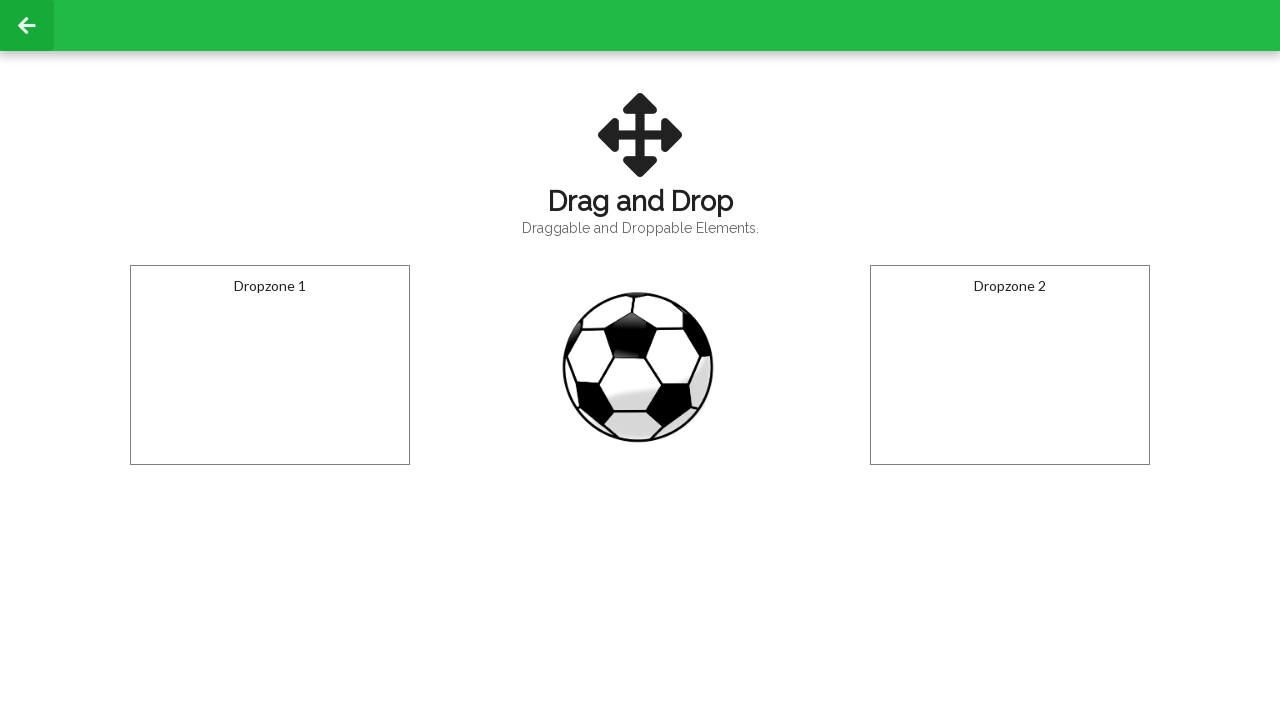

Located the draggable football element
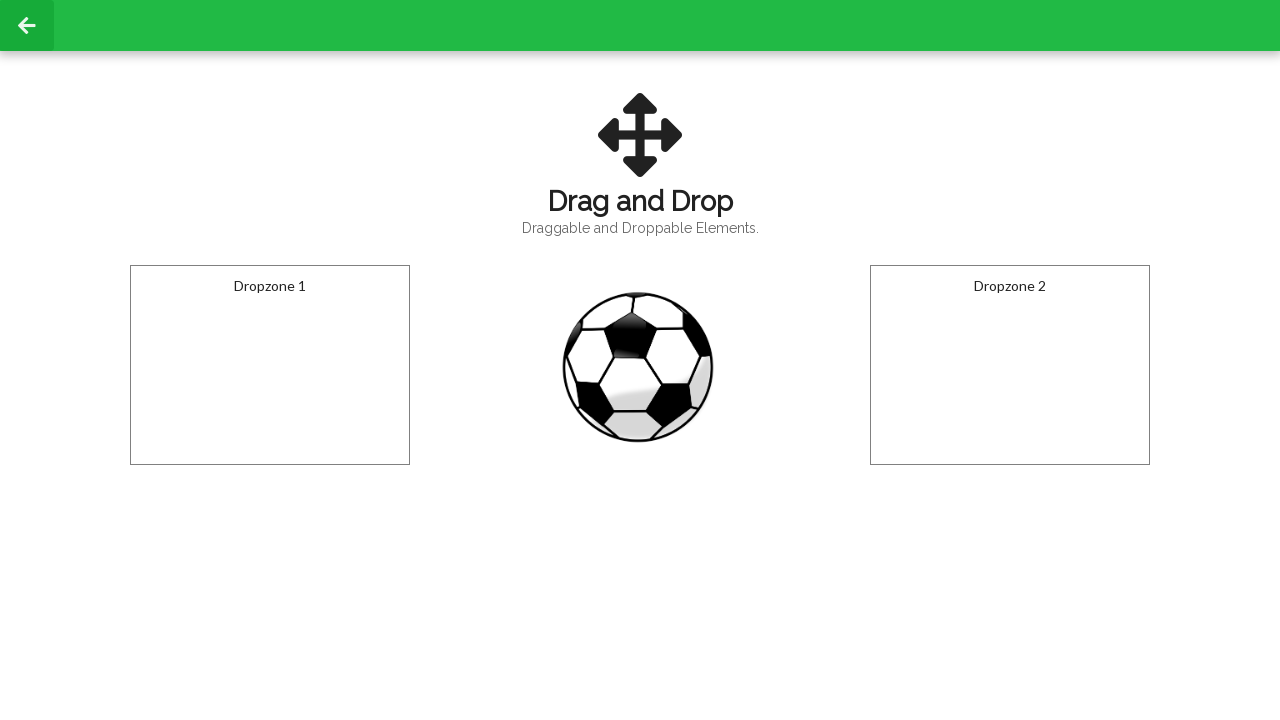

Located the first drop zone
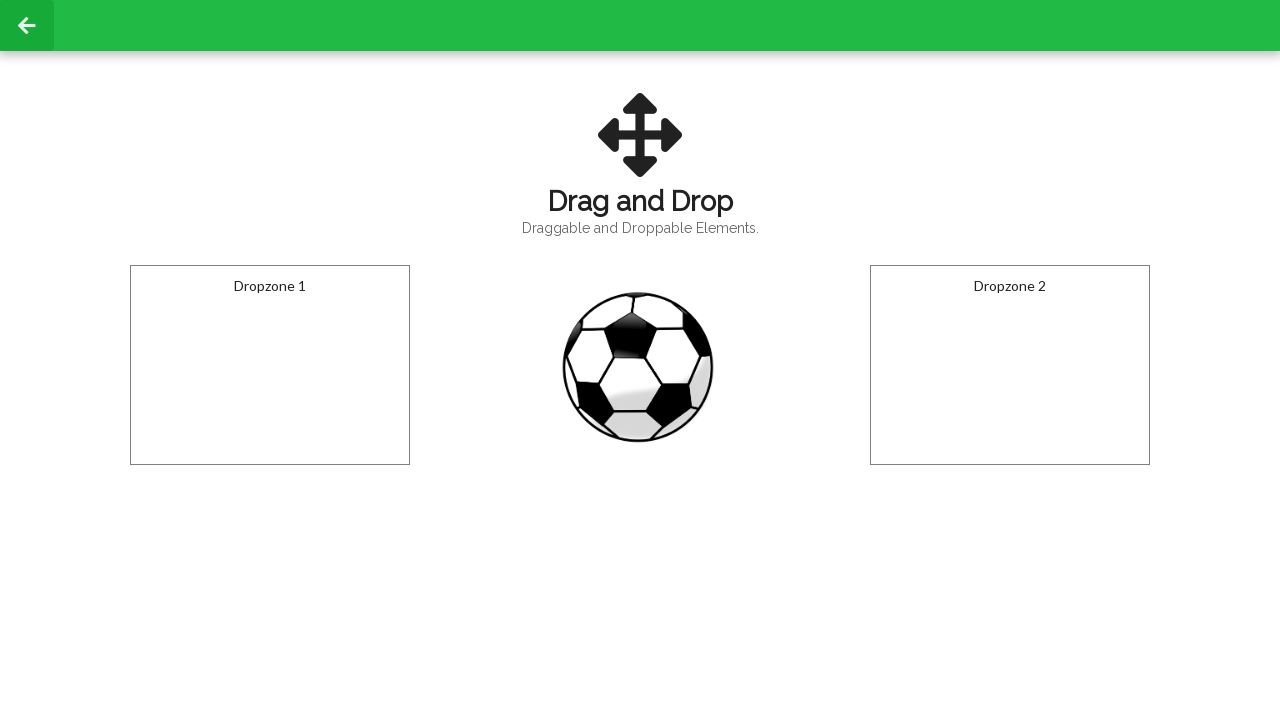

Located the second drop zone
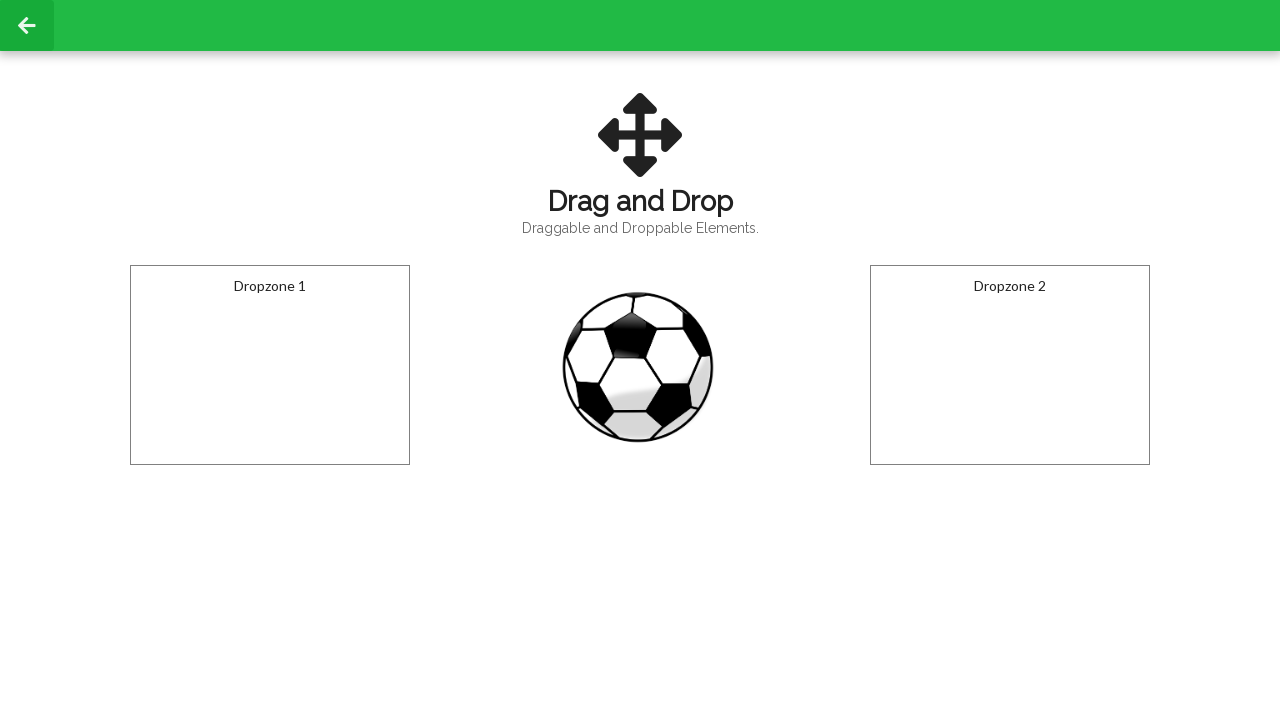

Dragged football to the first drop zone at (270, 365)
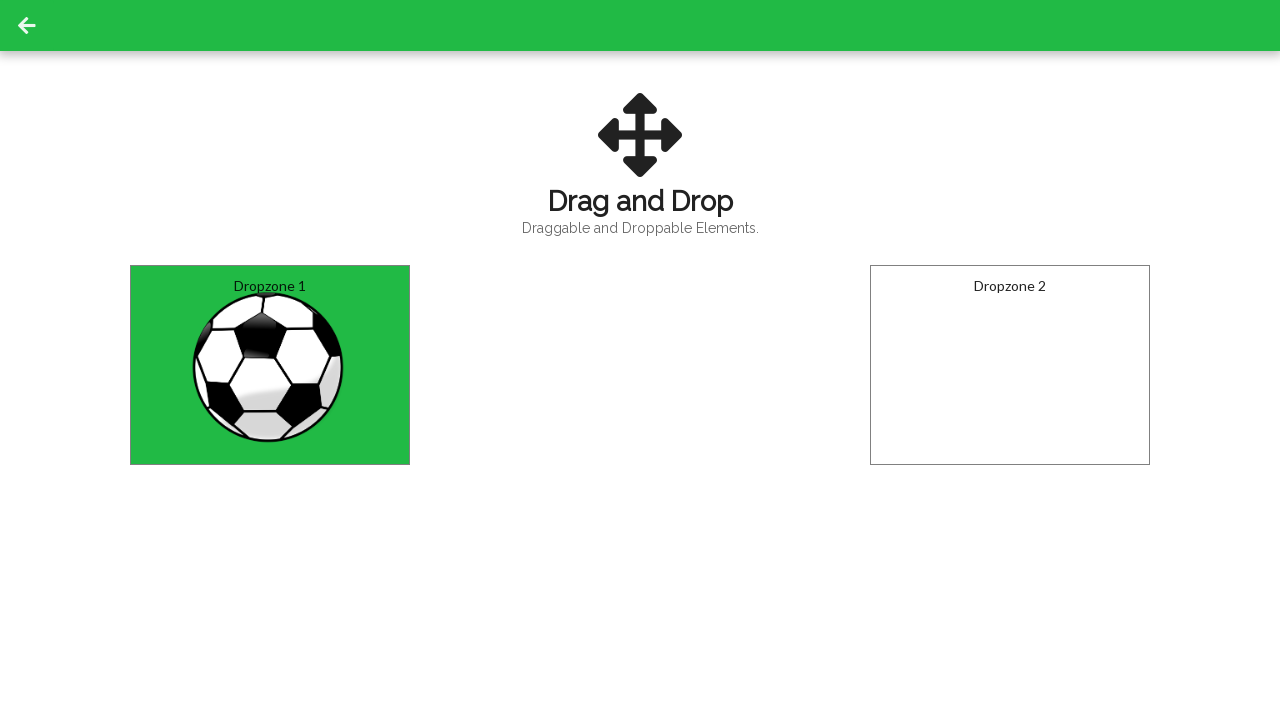

Verified first drop was successful - 'Dropped!' message displayed
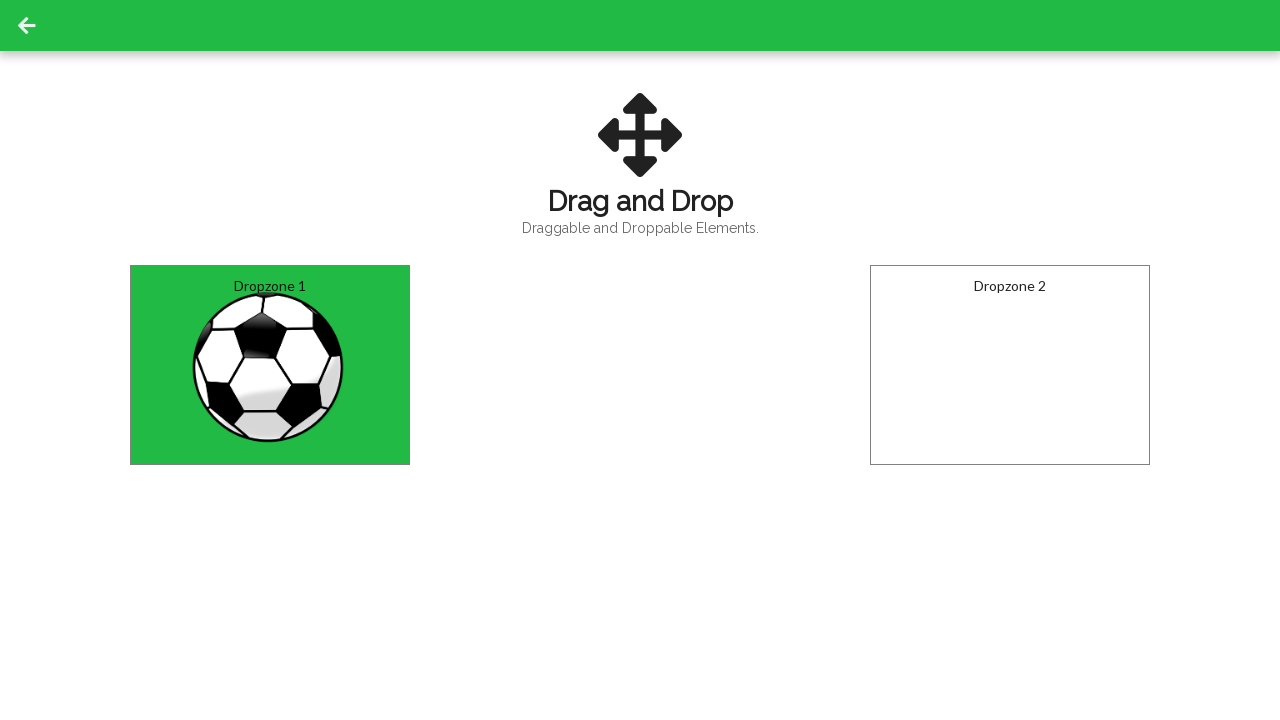

Dragged football to the second drop zone at (1010, 365)
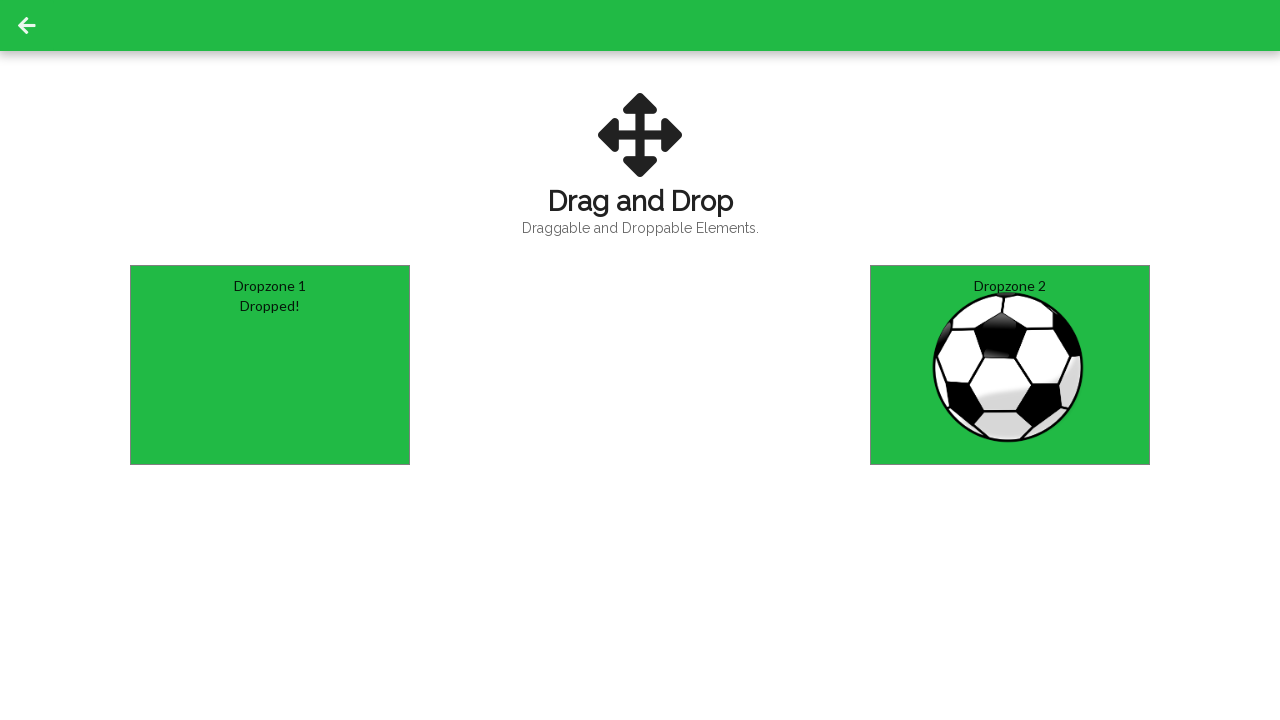

Verified second drop was successful - 'Dropped!' message displayed
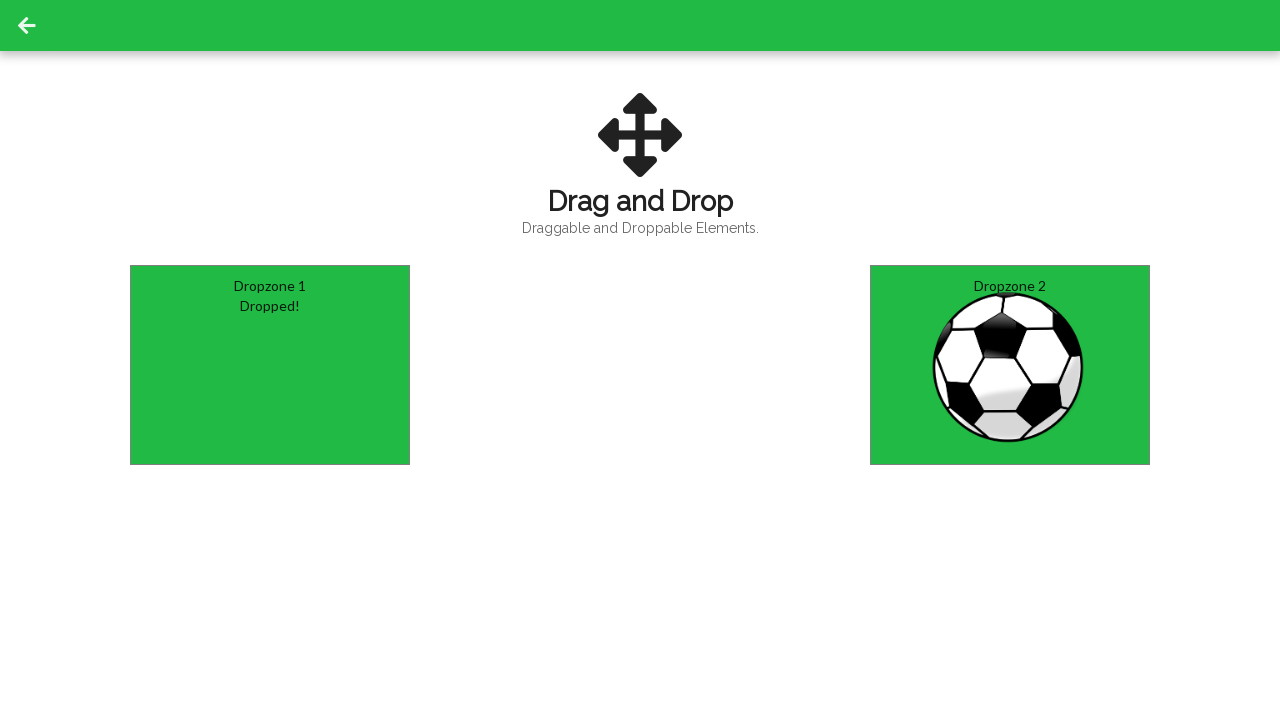

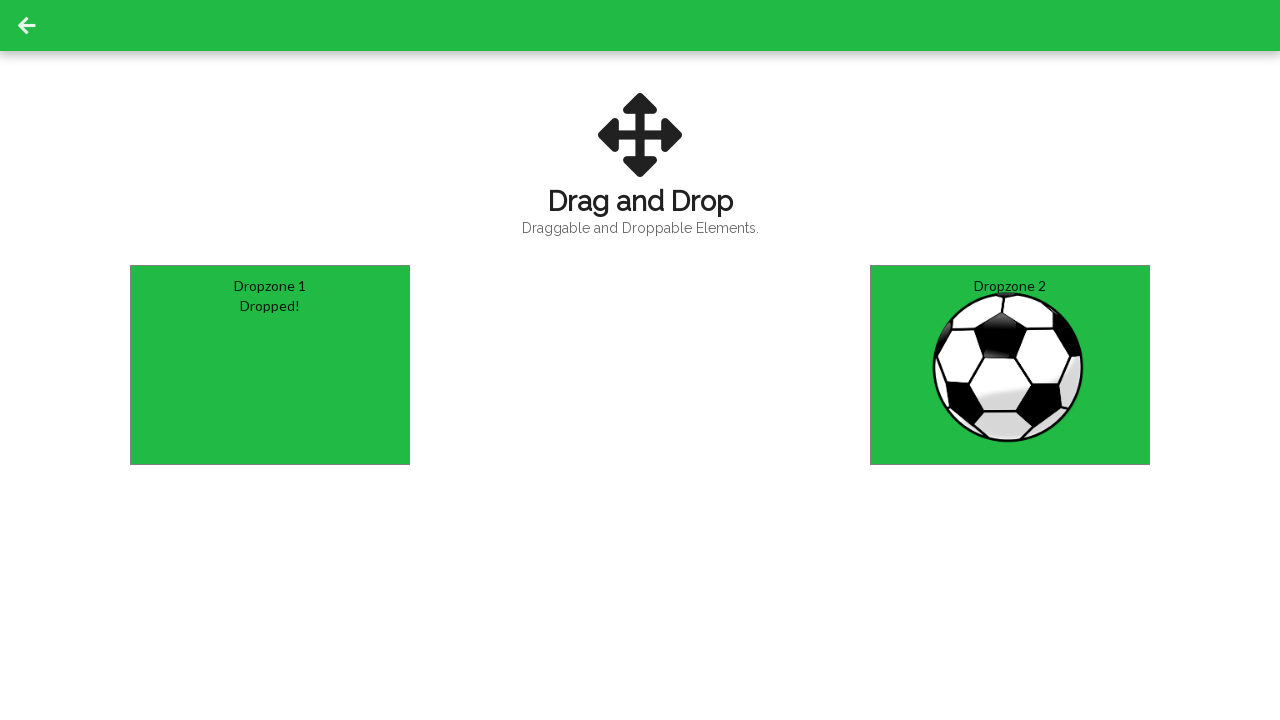